Tests the text box form by filling in full name, email, current address, and permanent address fields, then submitting the form and verifying the output is displayed

Starting URL: https://demoqa.com/text-box

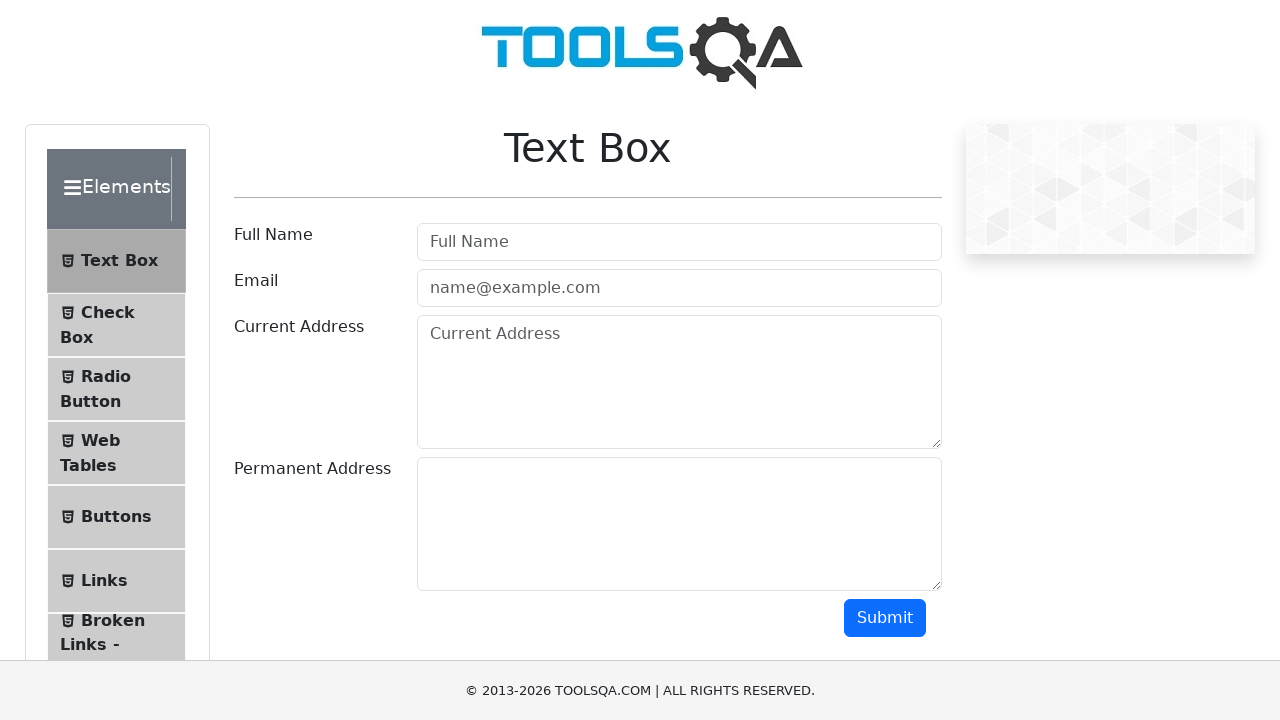

Full name field became visible
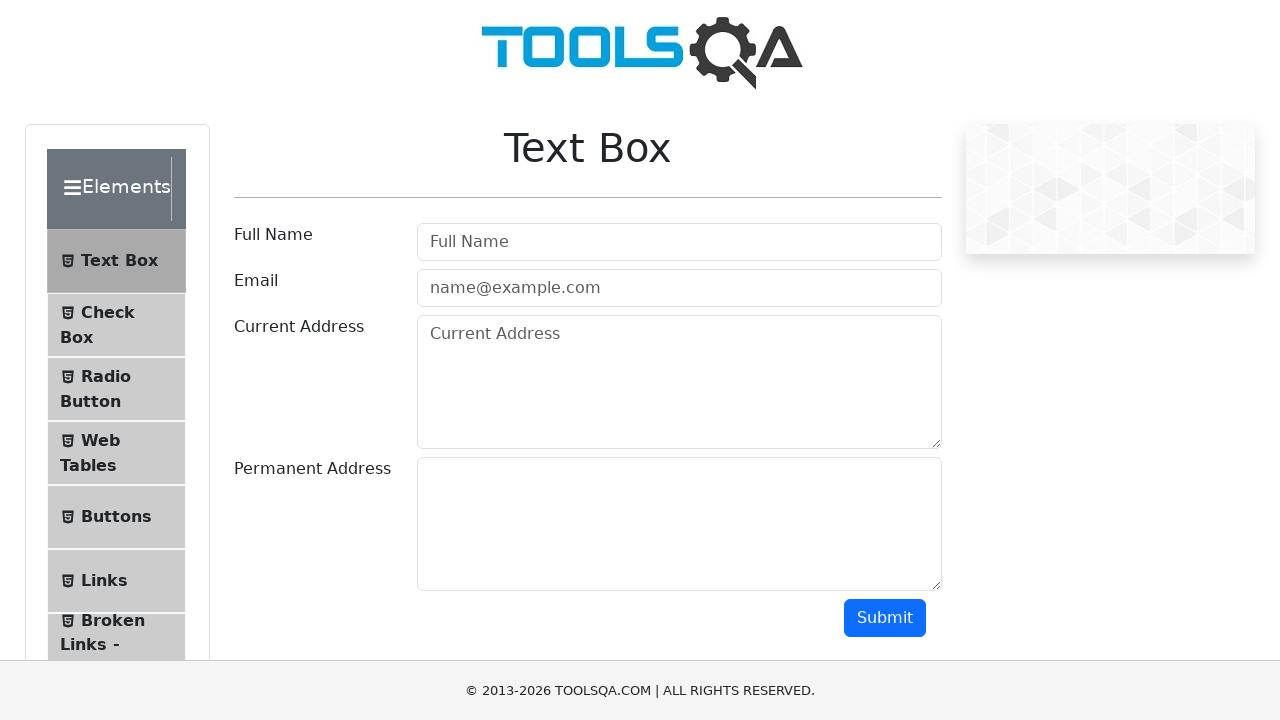

Filled full name field with 'Mladen Kostic' on #userName
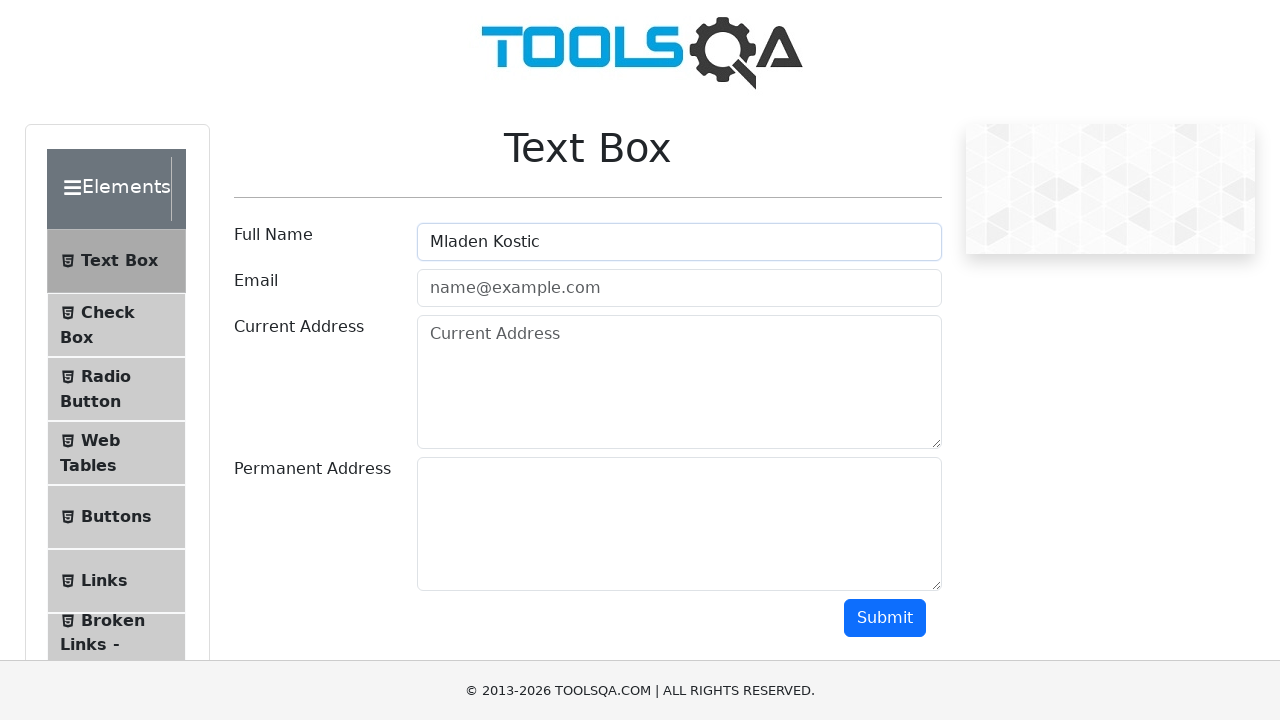

Filled email field with 'mladja995@gmail.com' on #userEmail
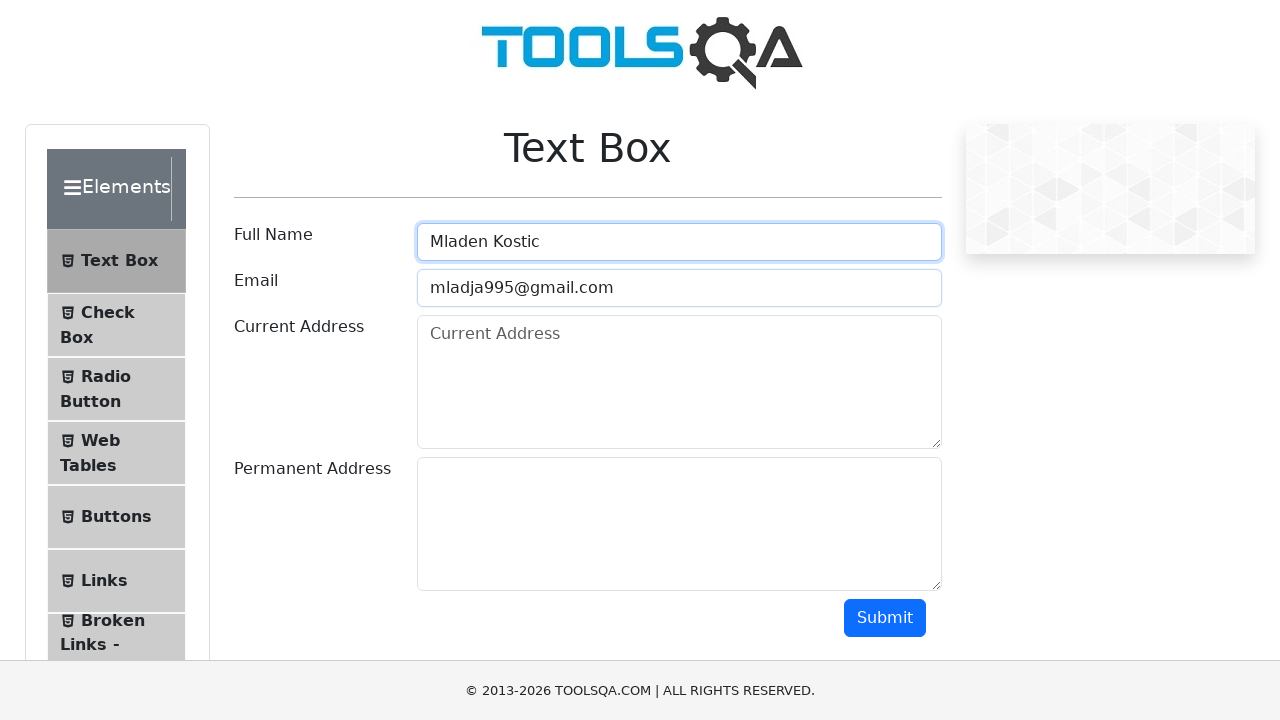

Scrolled to current address field
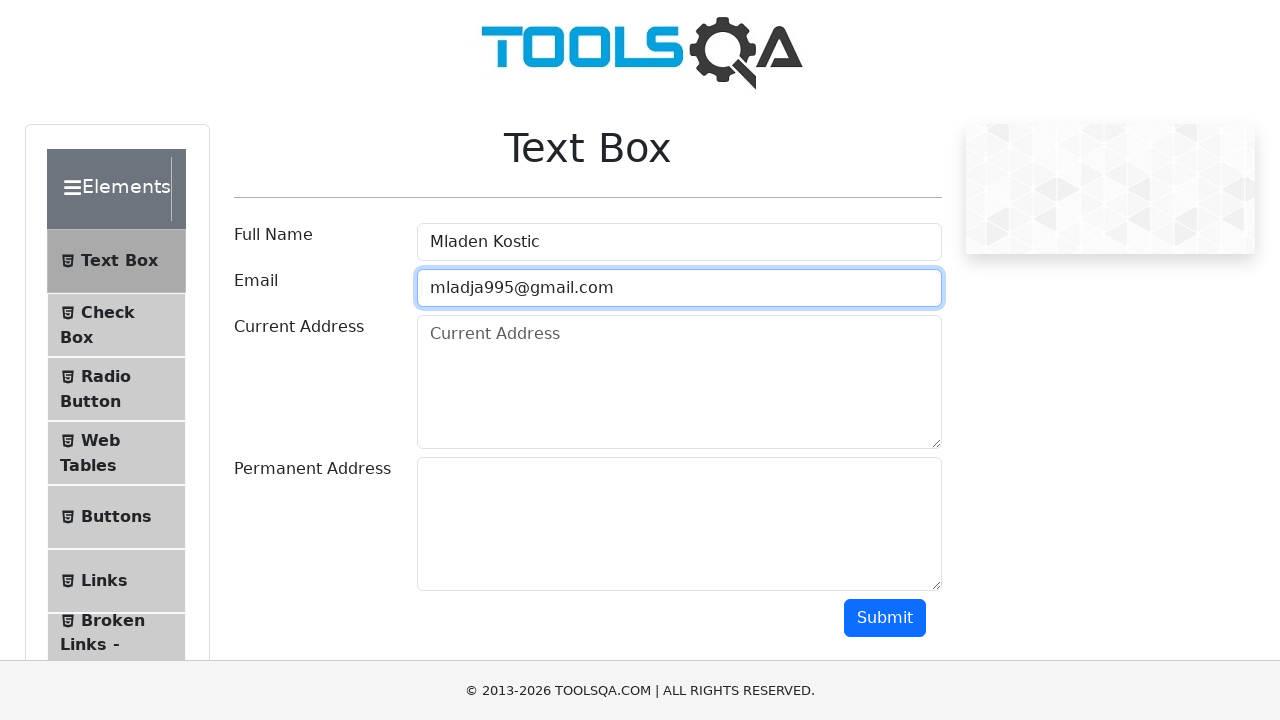

Filled current address field with 'Omladinskih brigada 41, Novi Beograd' on #currentAddress
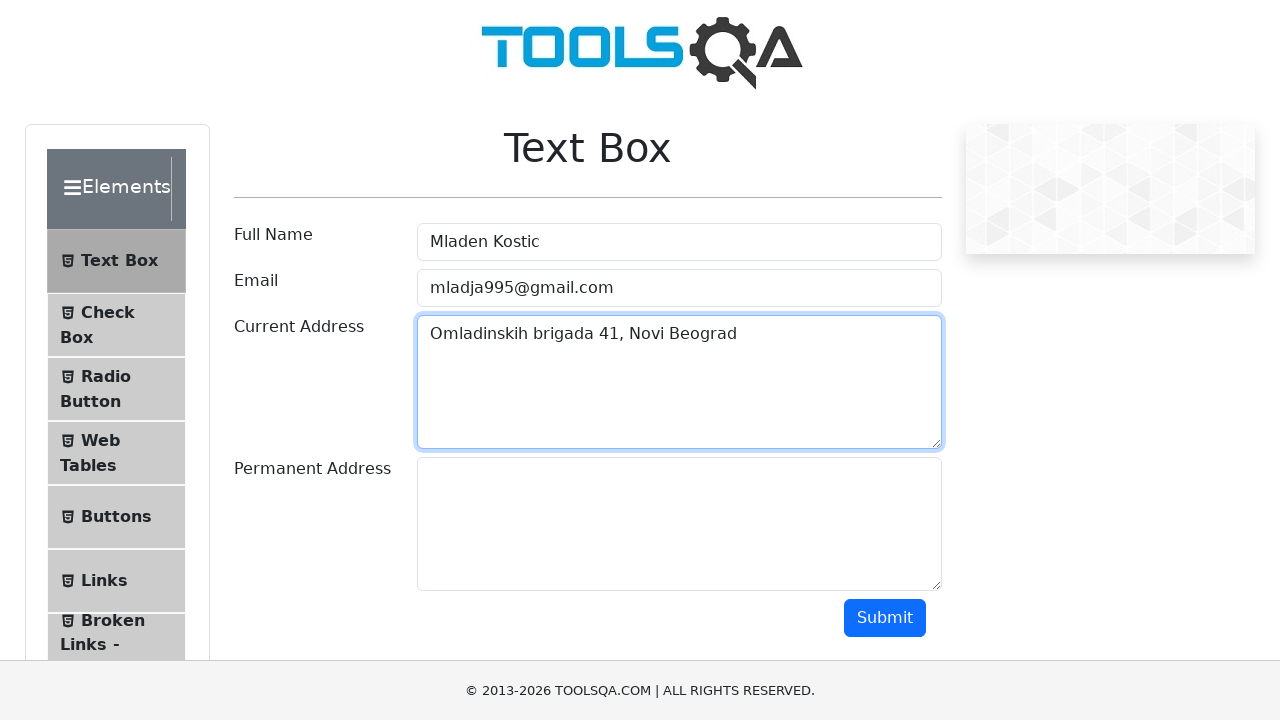

Scrolled to permanent address field
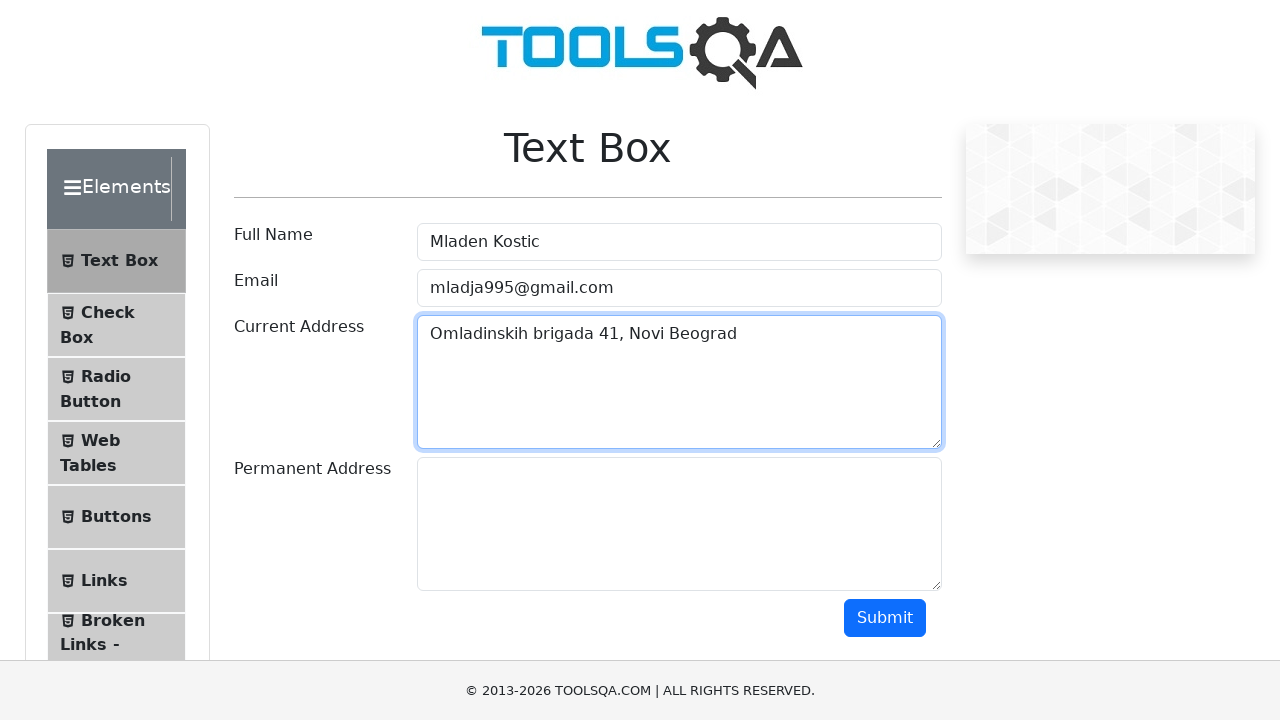

Filled permanent address field with 'Prote Mateje 19, Pirot' on #permanentAddress
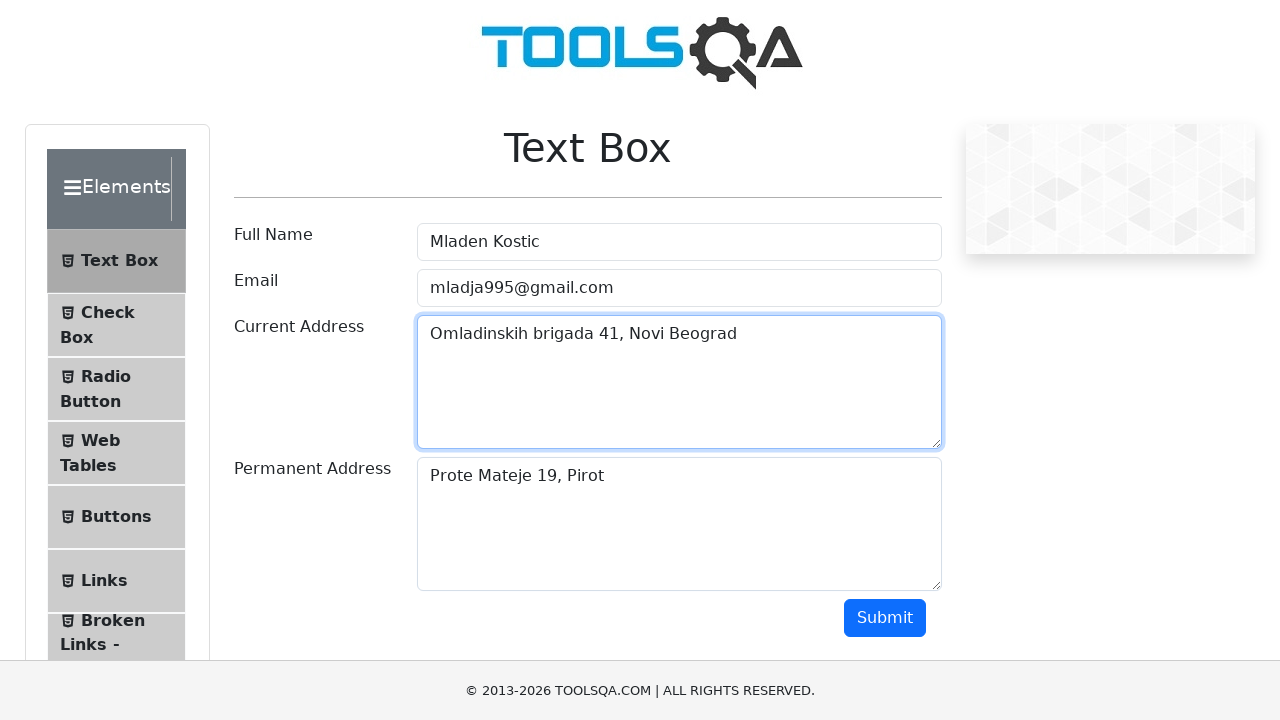

Scrolled to submit button
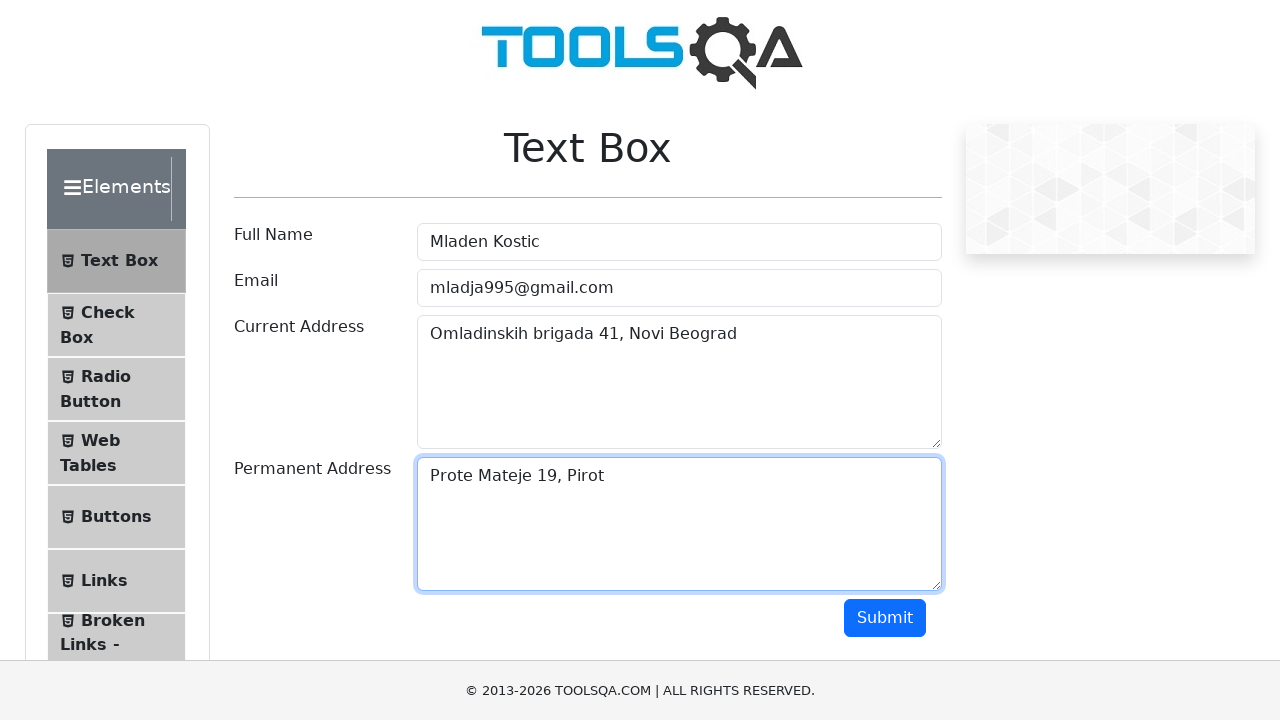

Clicked submit button to submit the form at (885, 618) on #submit
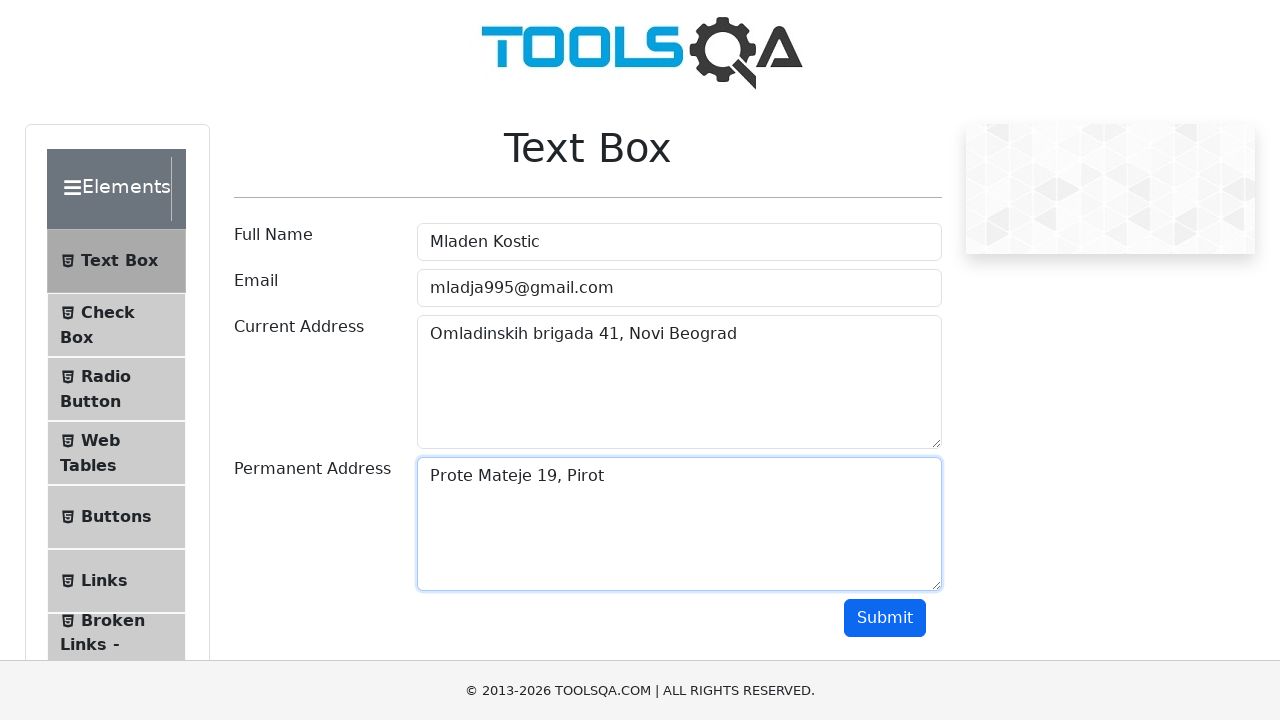

Output box became visible confirming form submission
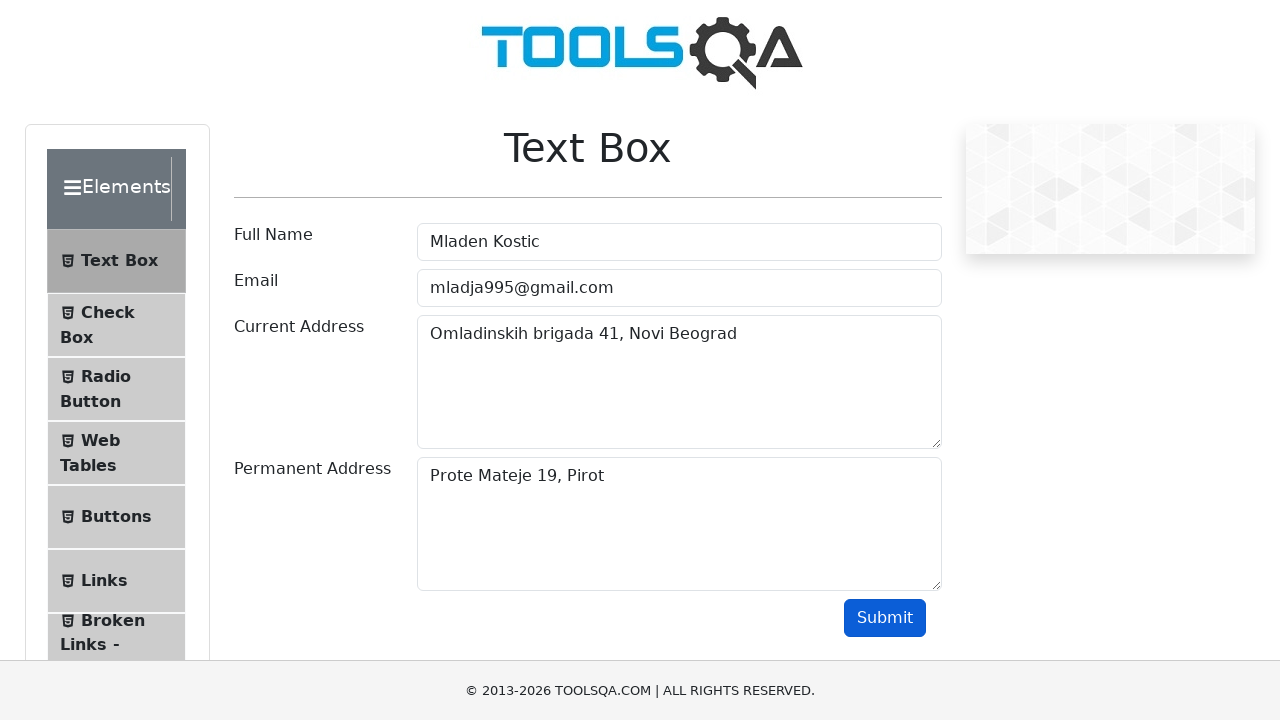

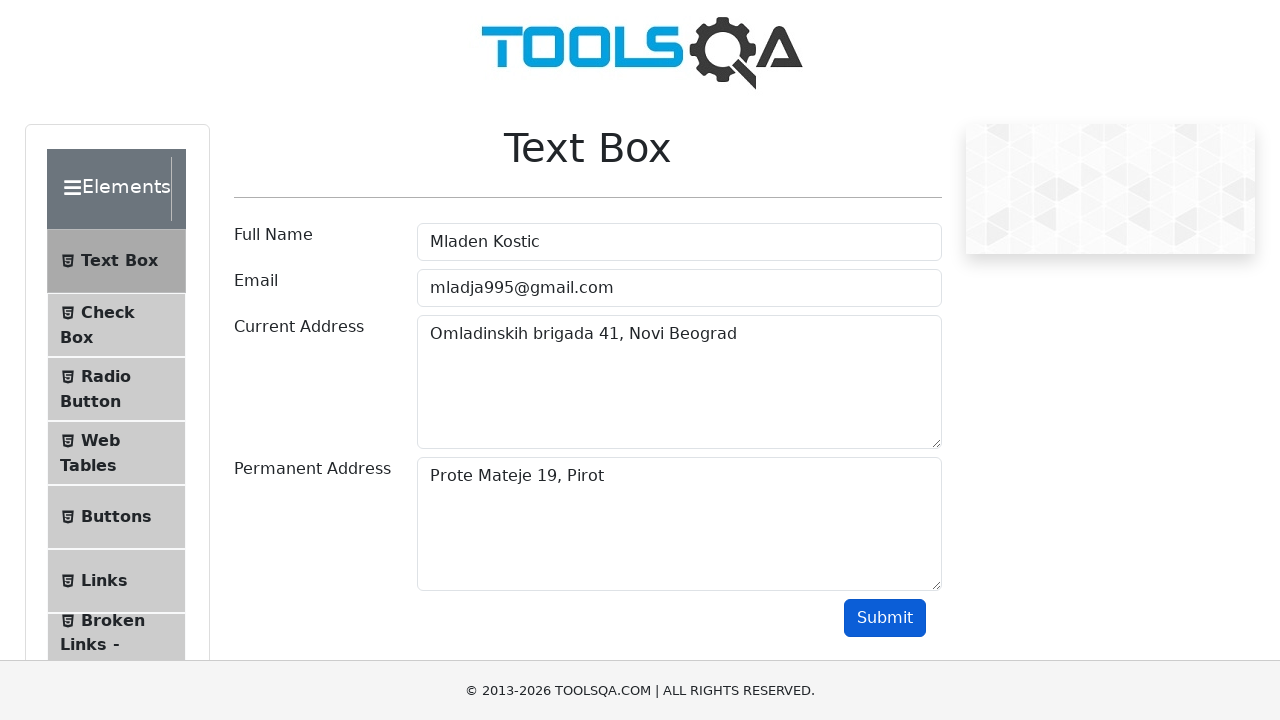